Tests various JavaScript alert types on a demo page including simple alerts, timed alerts, and prompt alerts with text input

Starting URL: https://demoqa.com/alerts

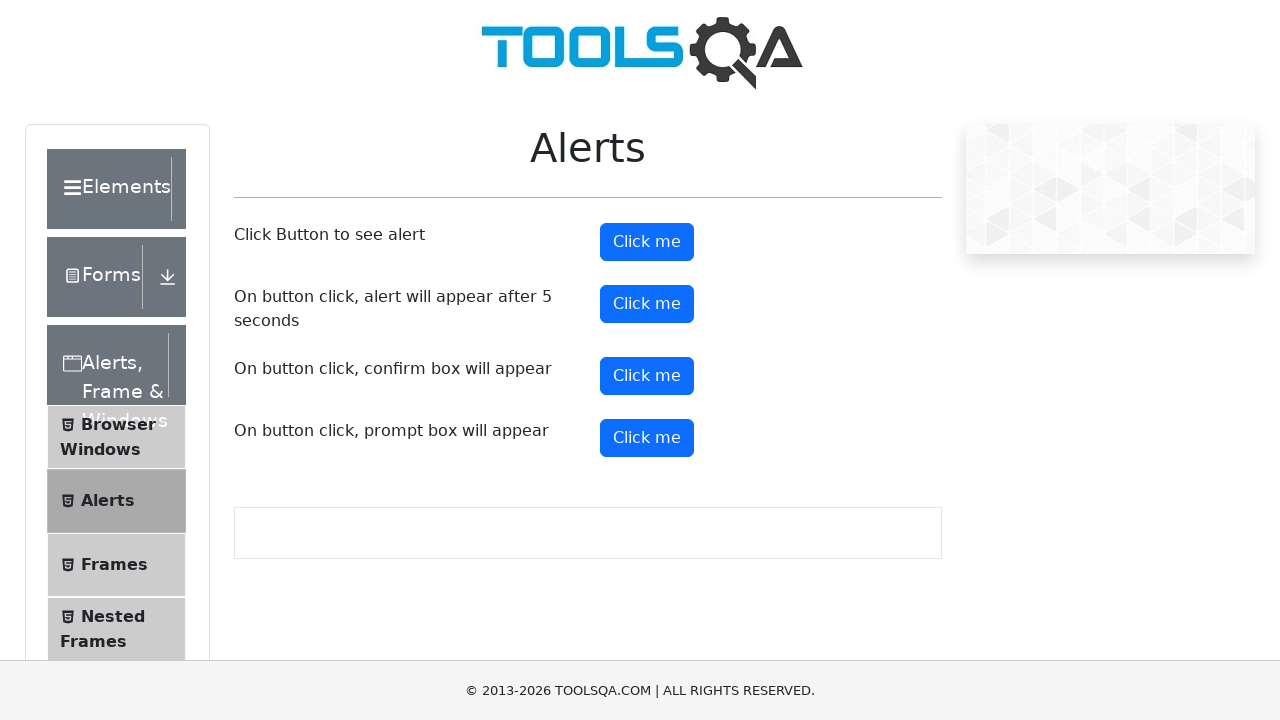

Clicked the simple alert button at (647, 242) on #alertButton
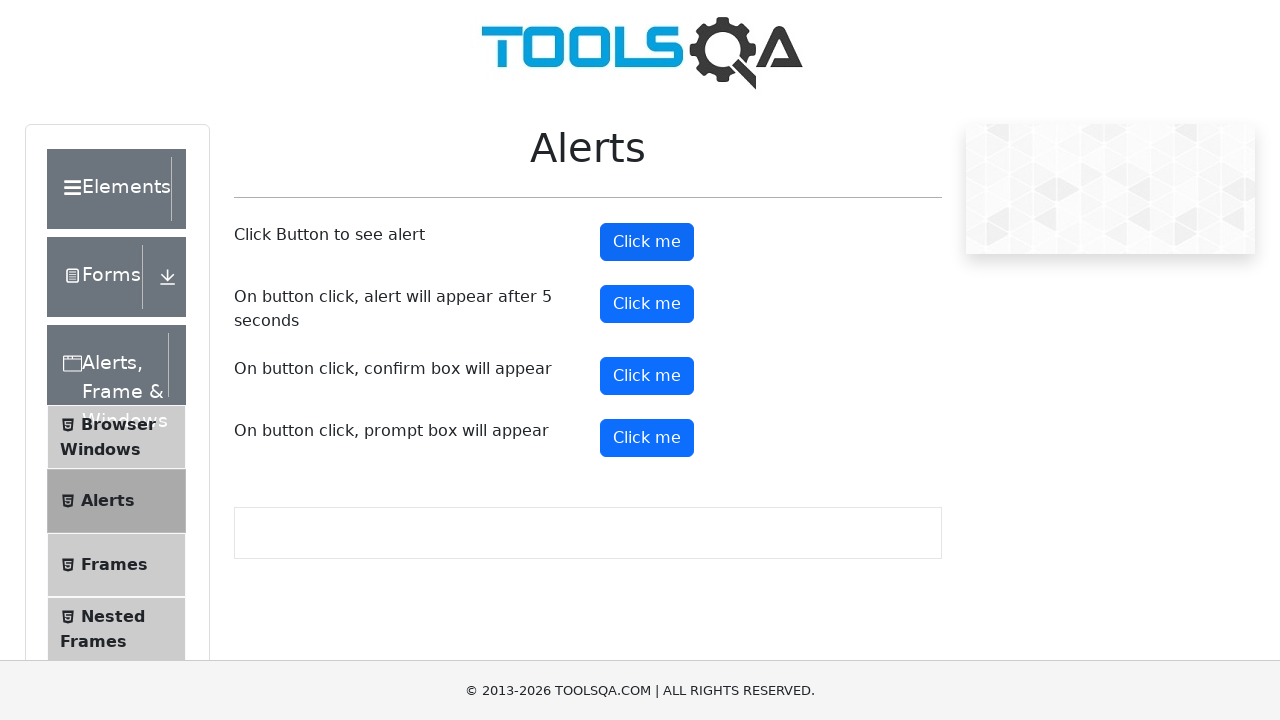

Set up dialog handler to accept simple alert
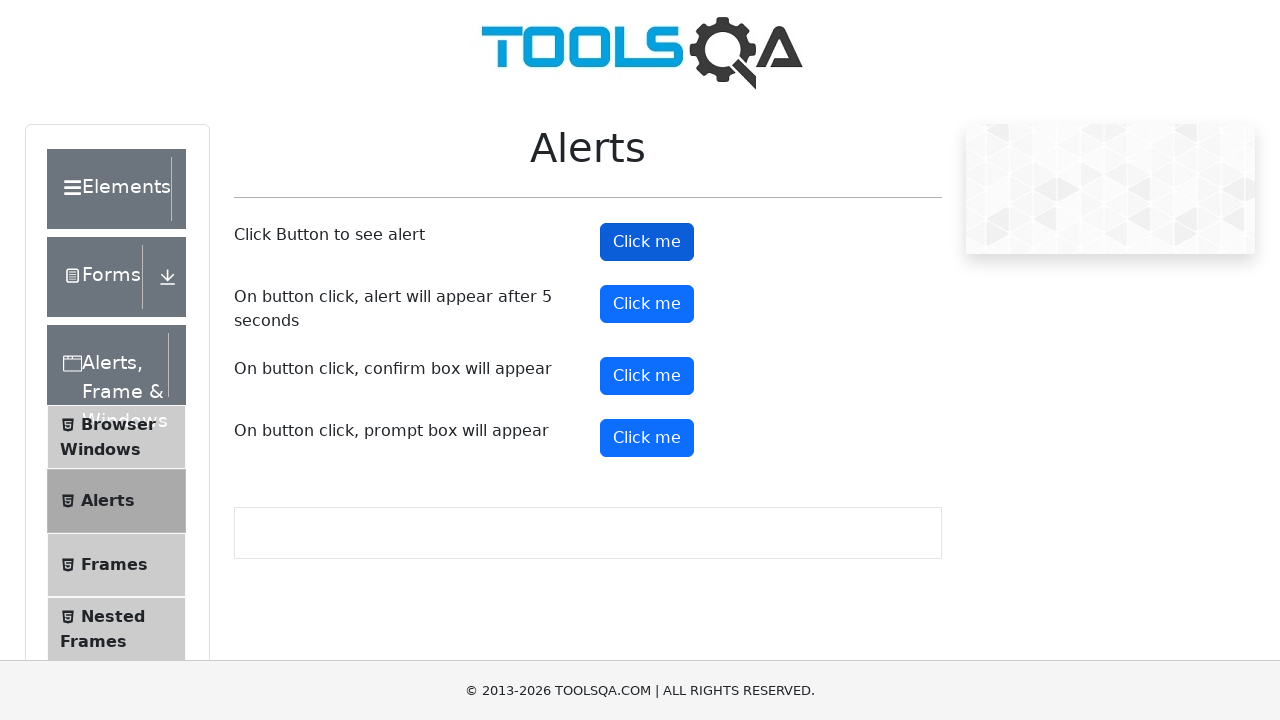

Waited for simple alert to be handled
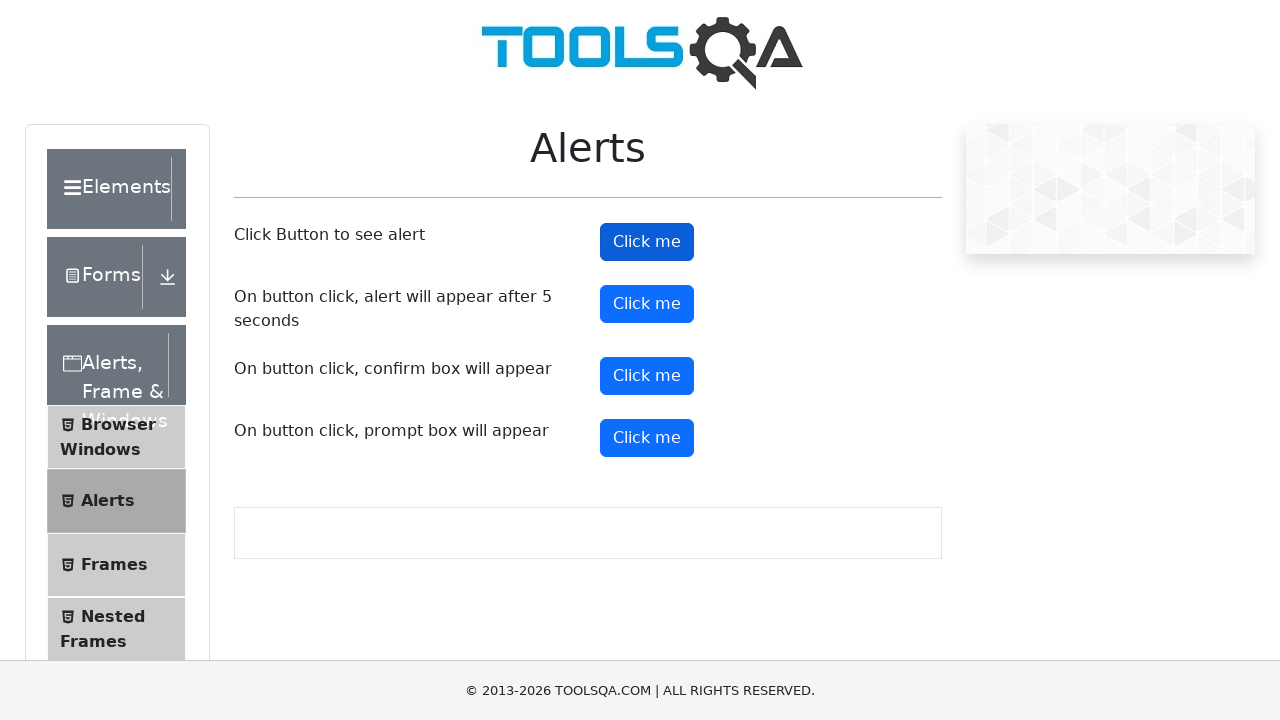

Clicked the timed alert button at (647, 304) on #timerAlertButton
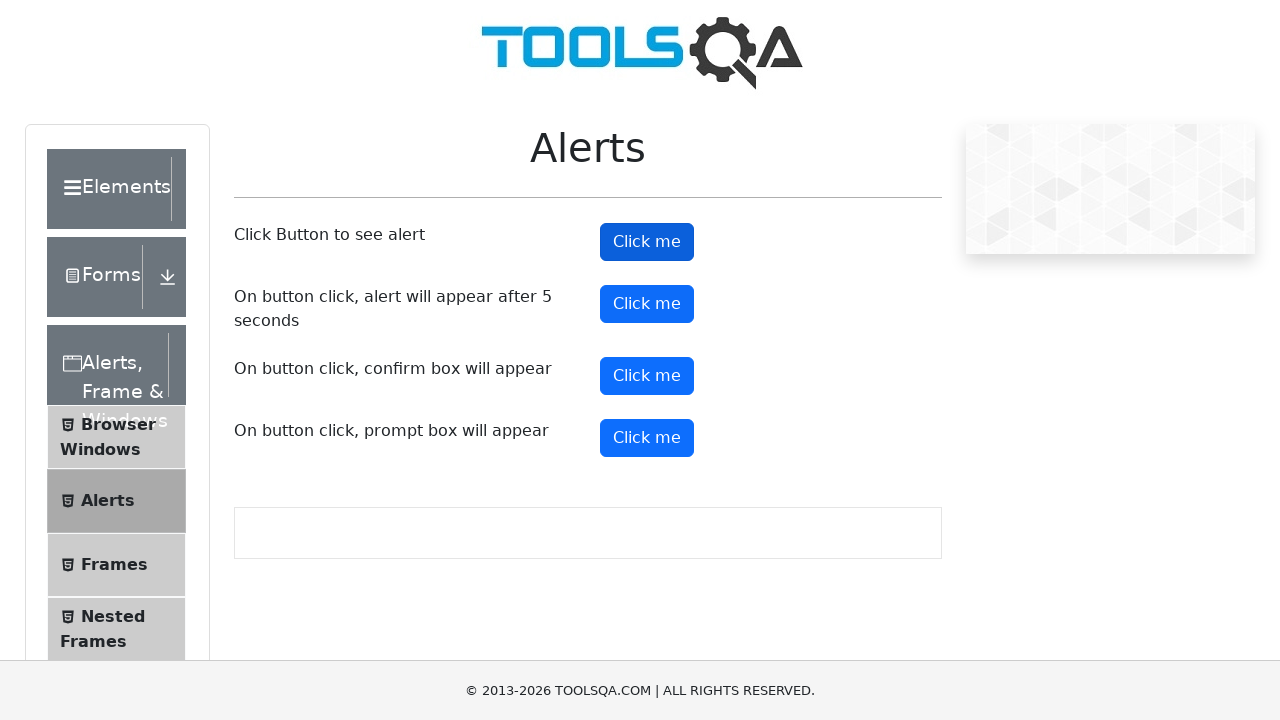

Waited for timed alert to appear and be handled
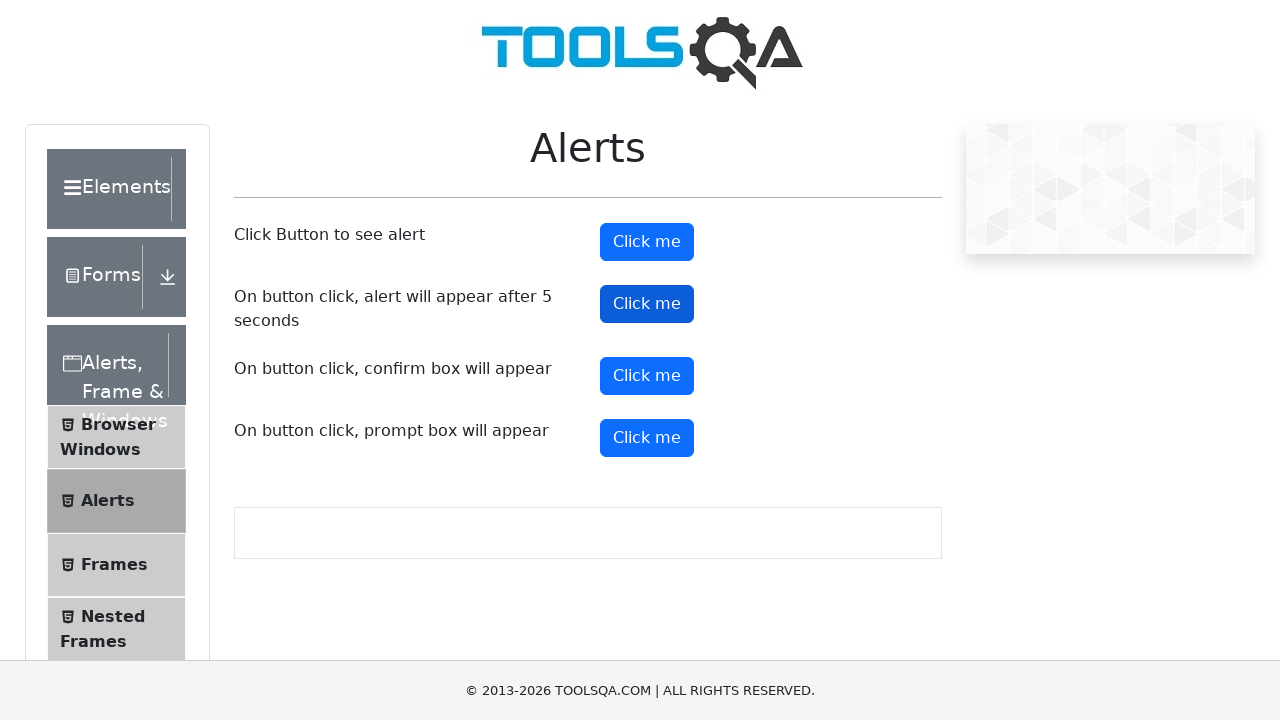

Clicked the prompt alert button at (647, 438) on #promtButton
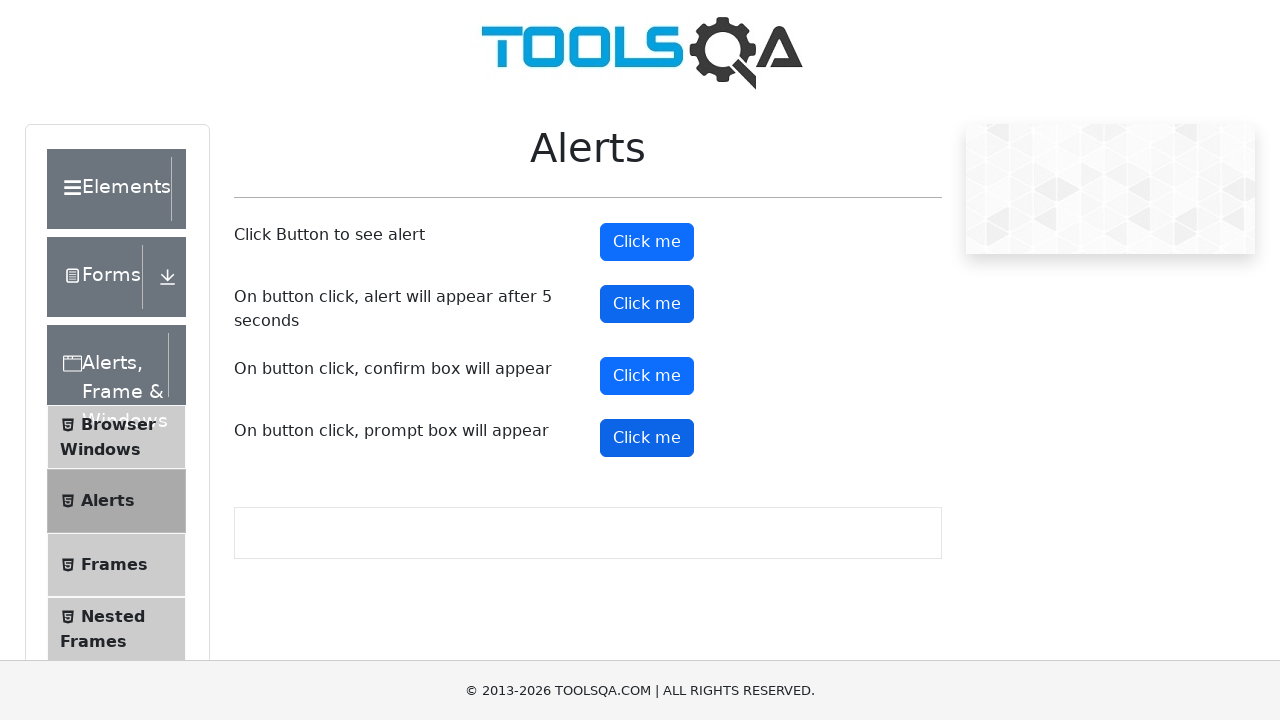

Set up dialog handler to accept prompt alert with text 'abcd'
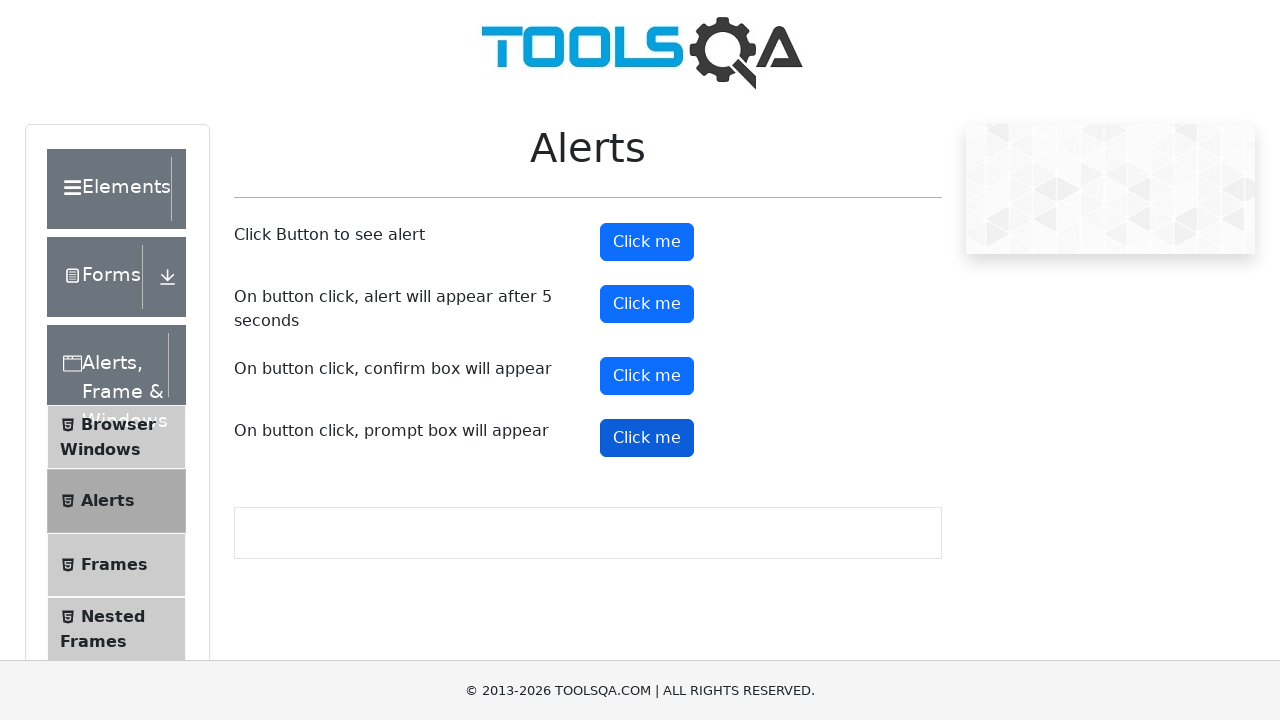

Waited for prompt alert to be handled
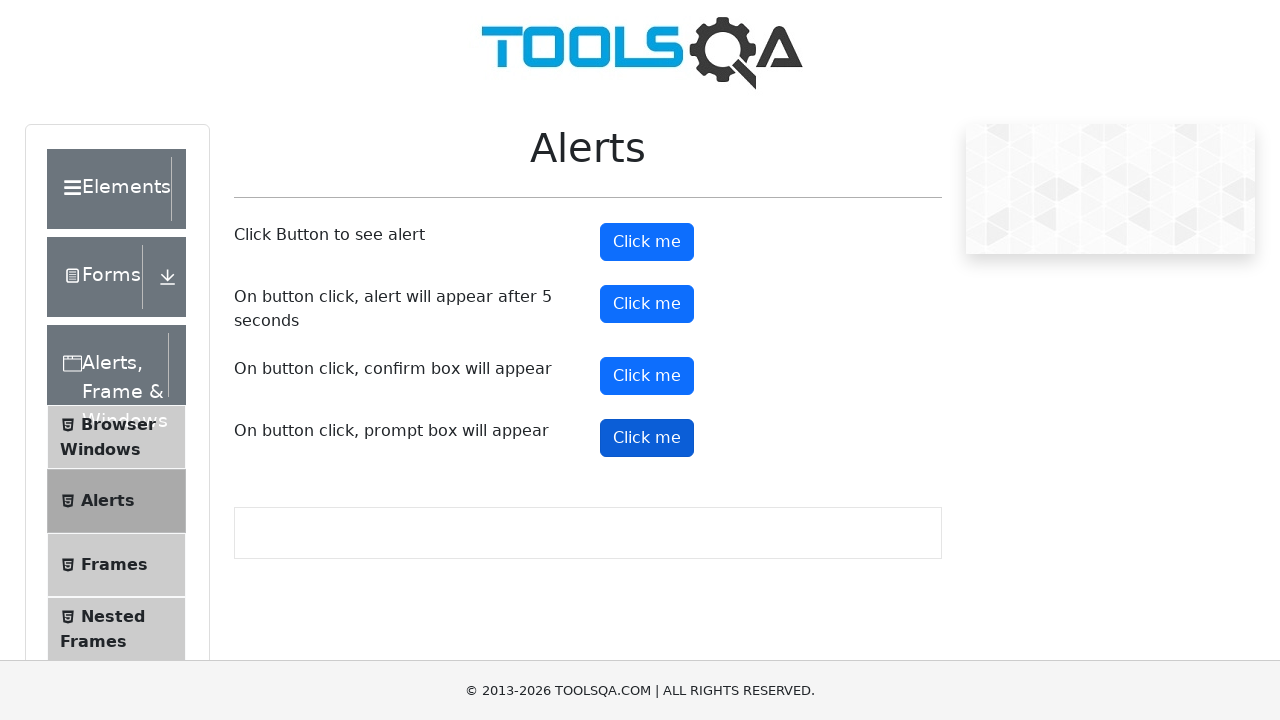

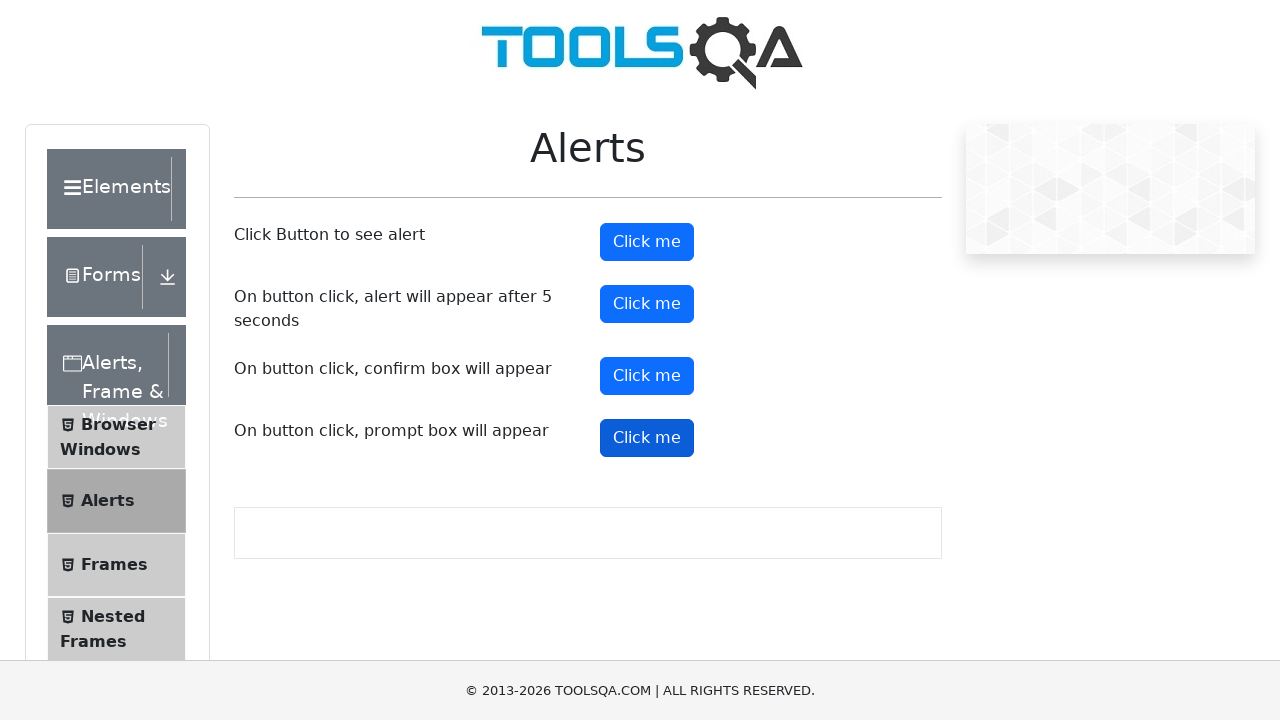